Tests browser back button navigation between different filter views (All, Active, Completed)

Starting URL: https://demo.playwright.dev/todomvc

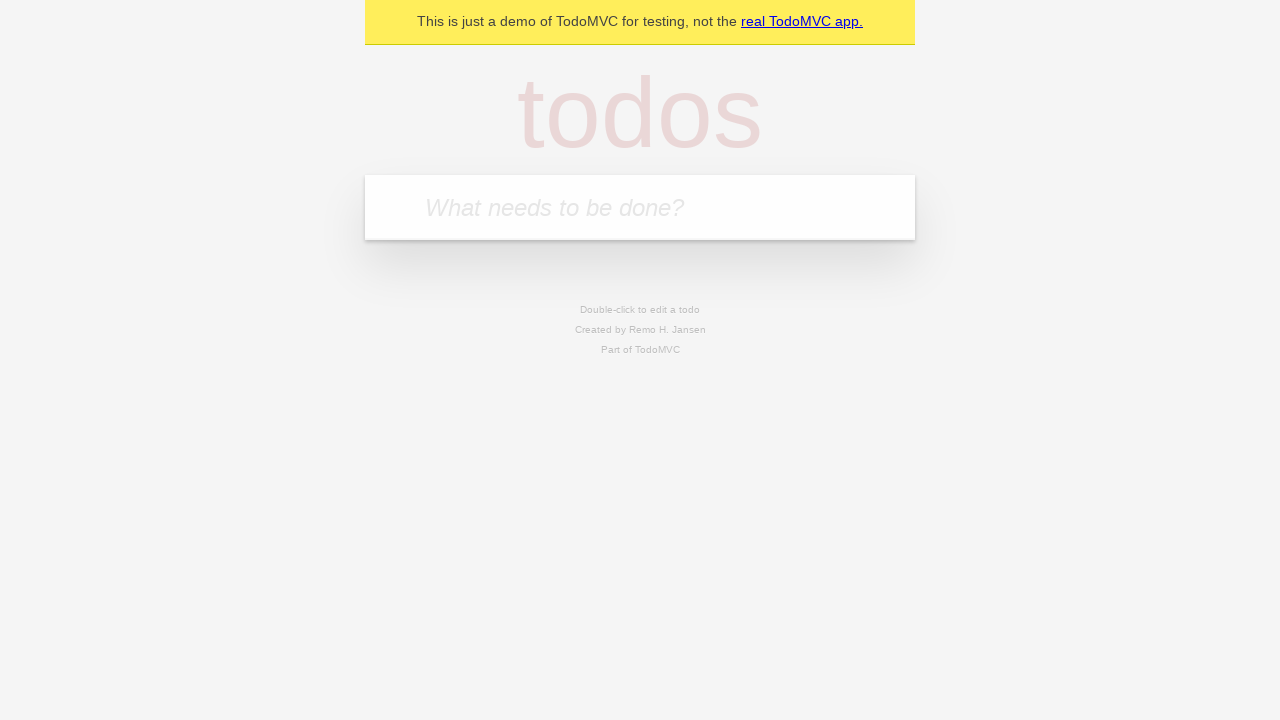

Filled todo input with 'buy some cheese' on internal:attr=[placeholder="What needs to be done?"i]
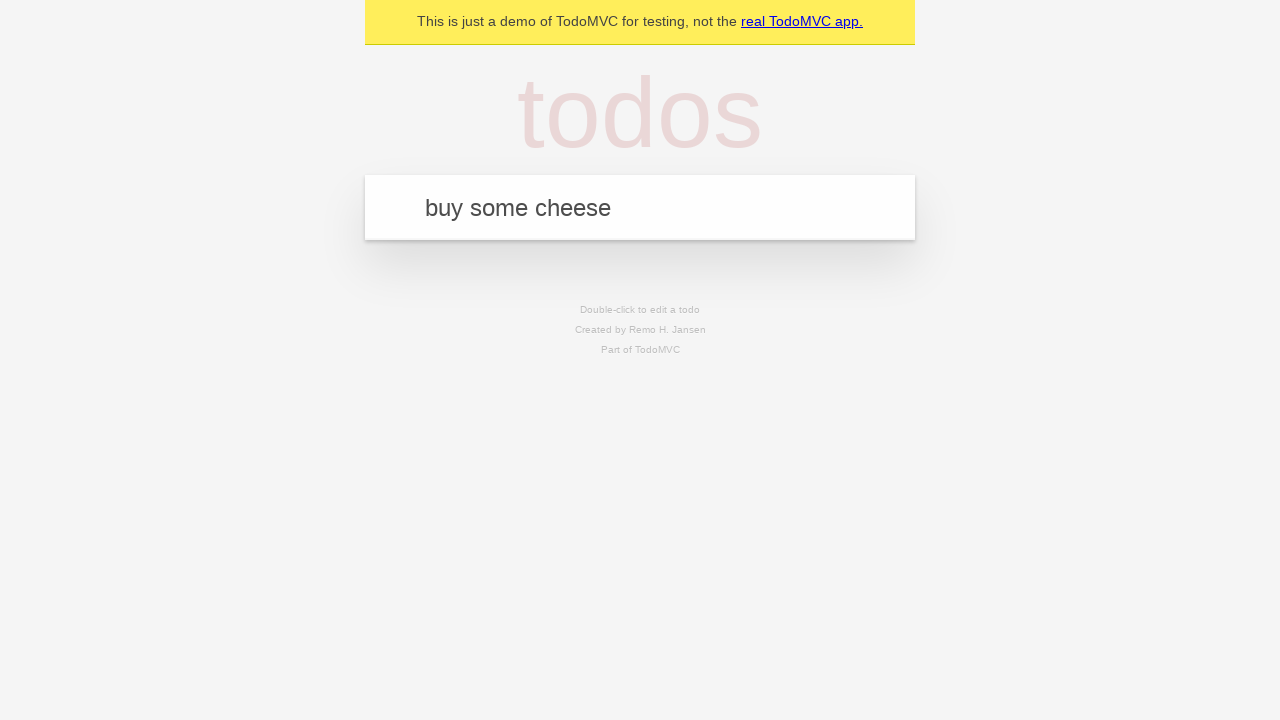

Pressed Enter to add first todo on internal:attr=[placeholder="What needs to be done?"i]
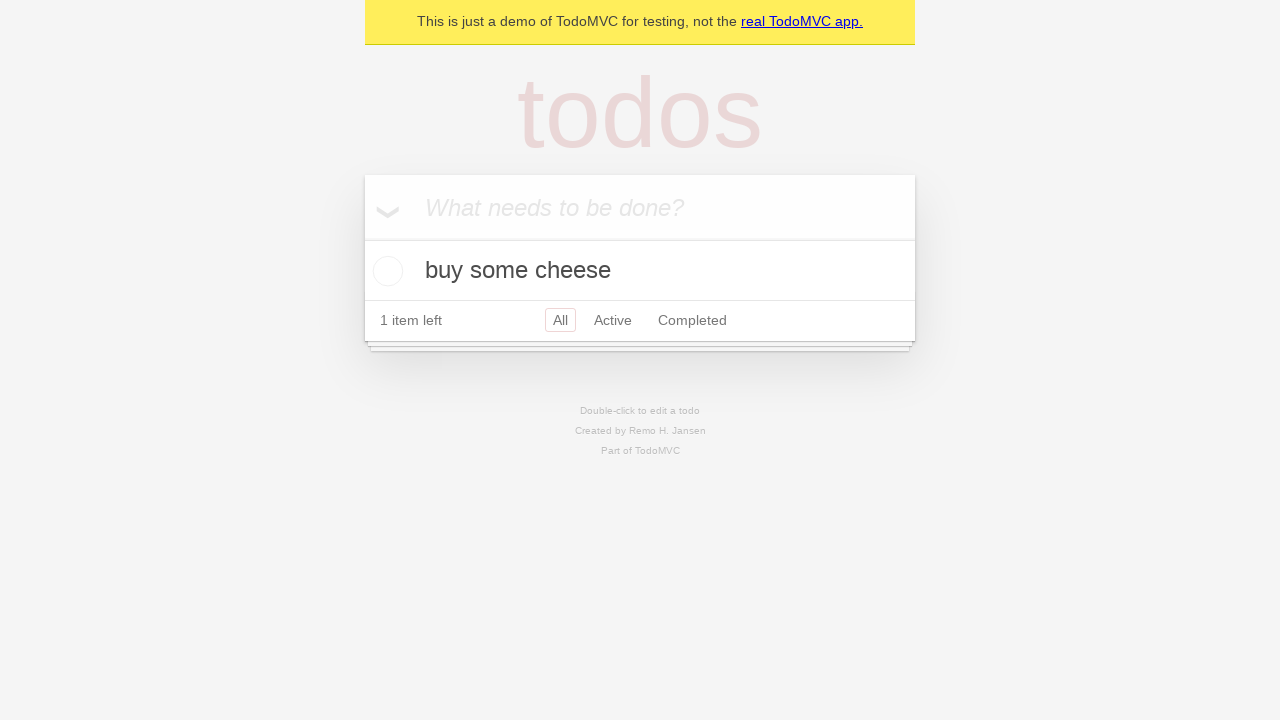

Filled todo input with 'feed the cat' on internal:attr=[placeholder="What needs to be done?"i]
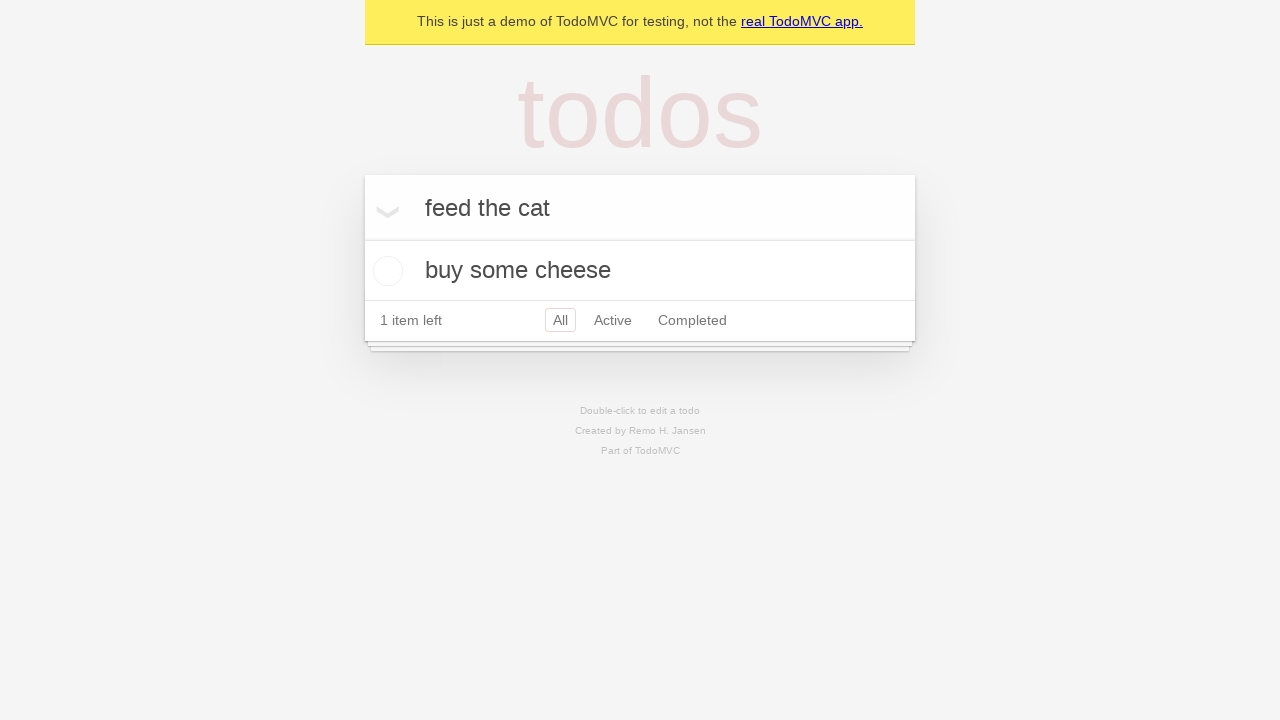

Pressed Enter to add second todo on internal:attr=[placeholder="What needs to be done?"i]
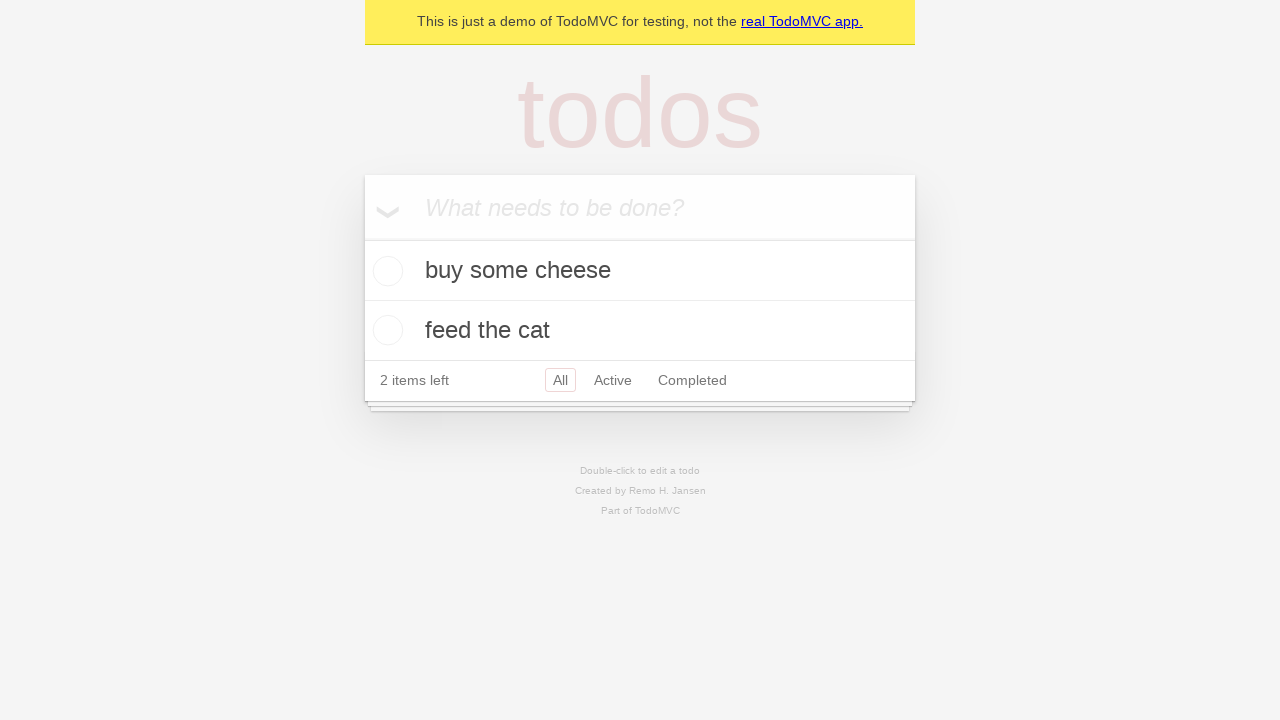

Filled todo input with 'book a doctors appointment' on internal:attr=[placeholder="What needs to be done?"i]
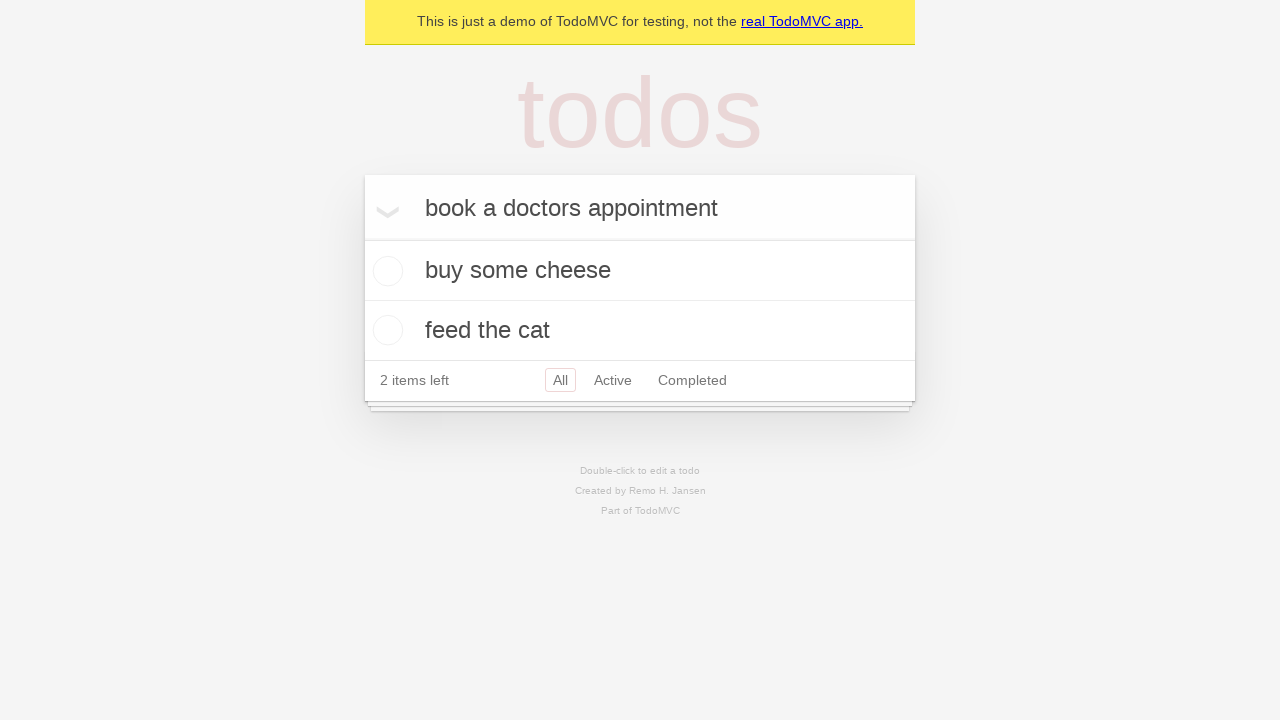

Pressed Enter to add third todo on internal:attr=[placeholder="What needs to be done?"i]
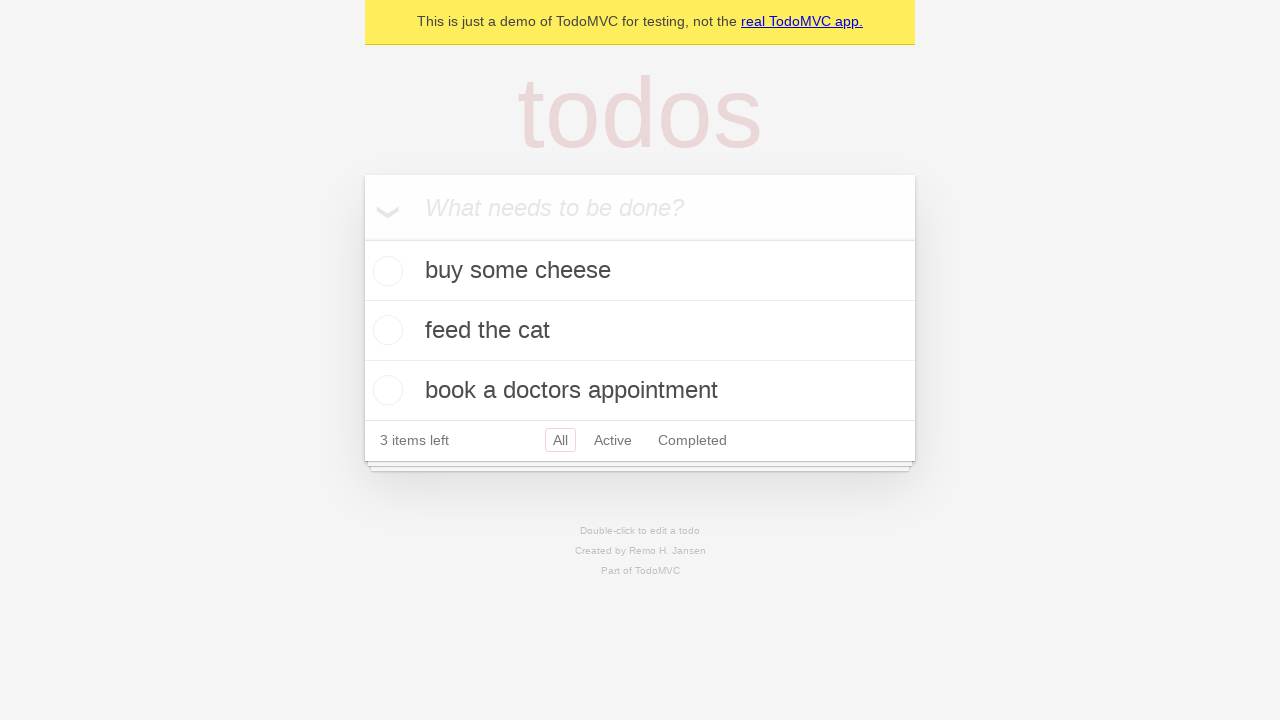

Checked the second todo item at (385, 330) on internal:testid=[data-testid="todo-item"s] >> nth=1 >> internal:role=checkbox
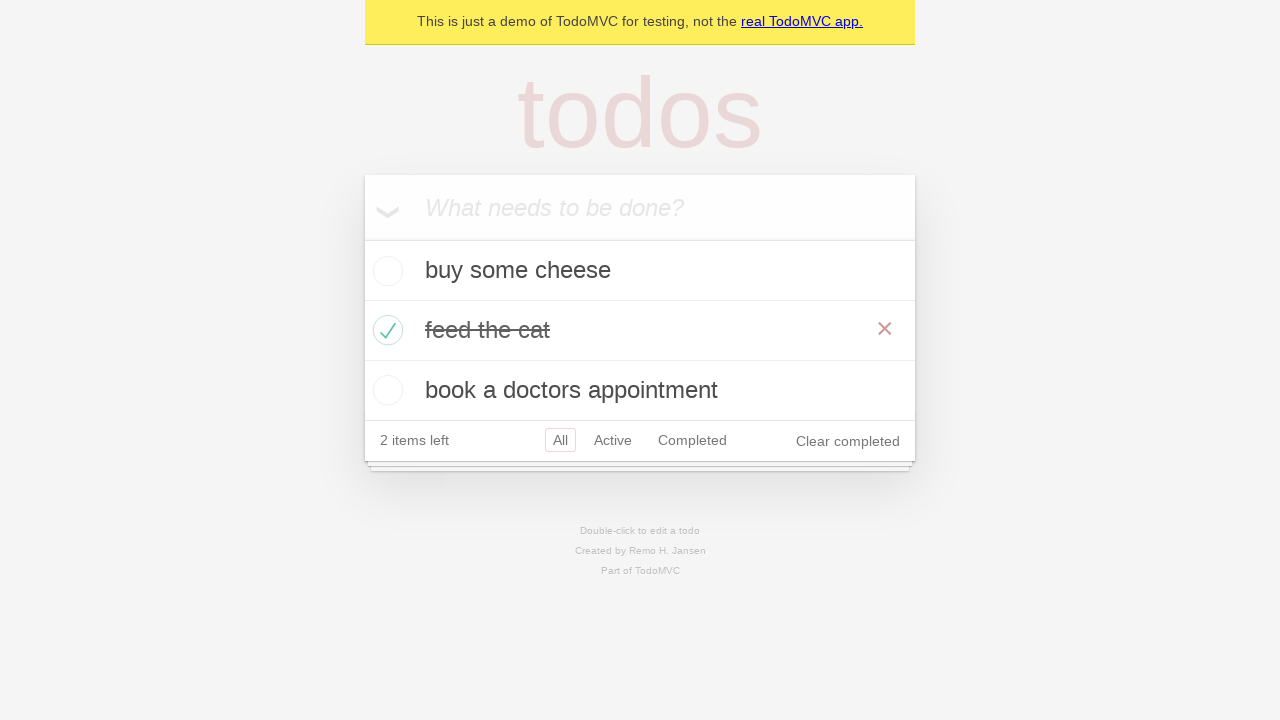

Clicked 'All' filter link at (560, 440) on internal:role=link[name="All"i]
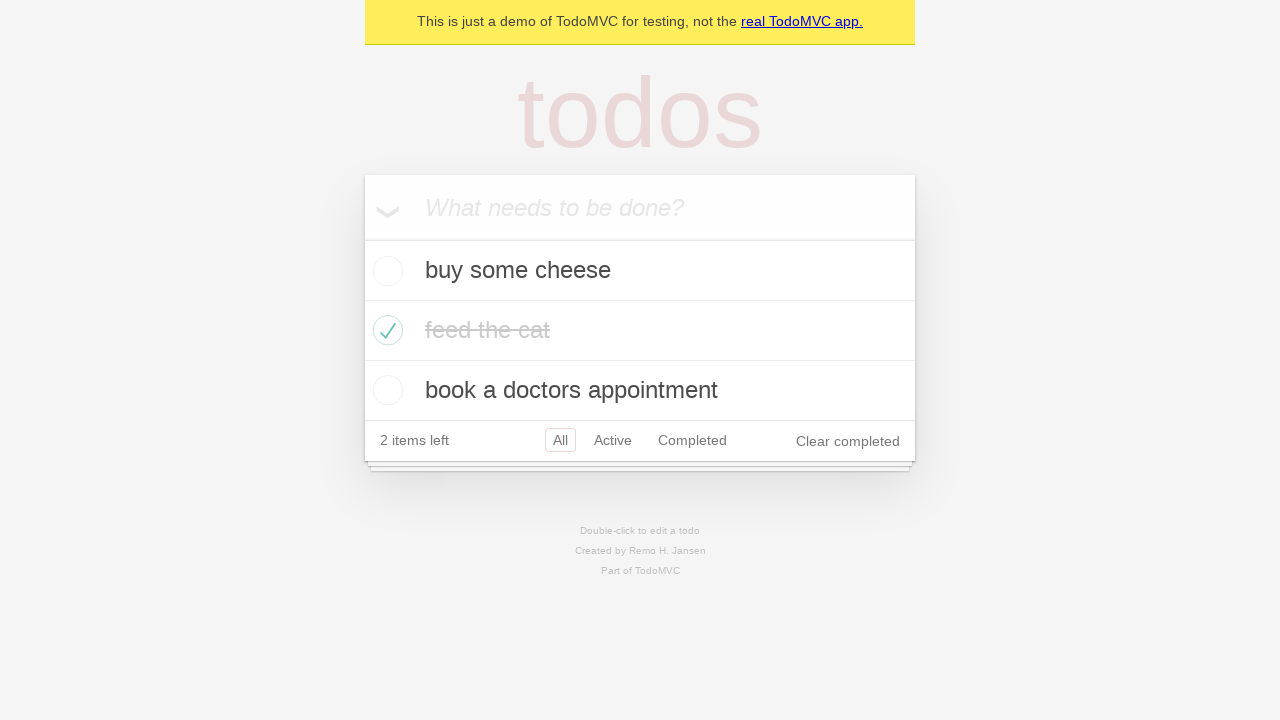

Clicked 'Active' filter link at (613, 440) on internal:role=link[name="Active"i]
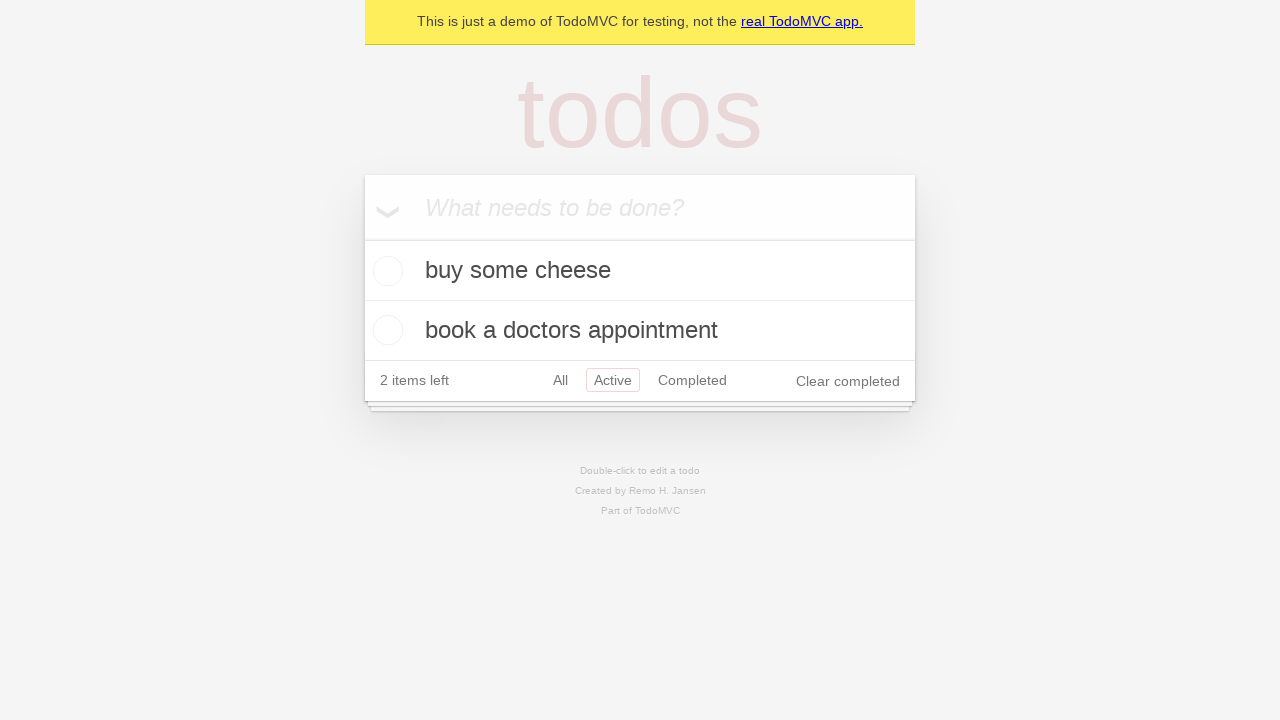

Clicked 'Completed' filter link at (692, 380) on internal:role=link[name="Completed"i]
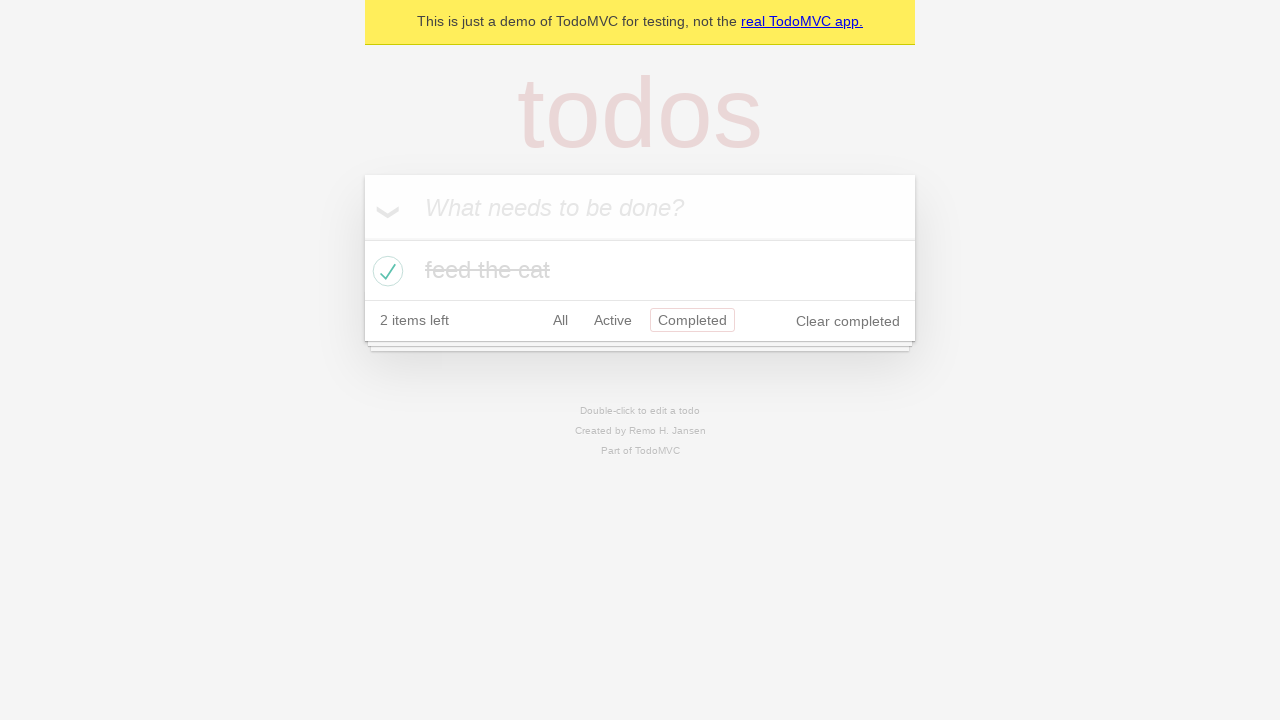

Navigated back using browser back button (from Completed to Active)
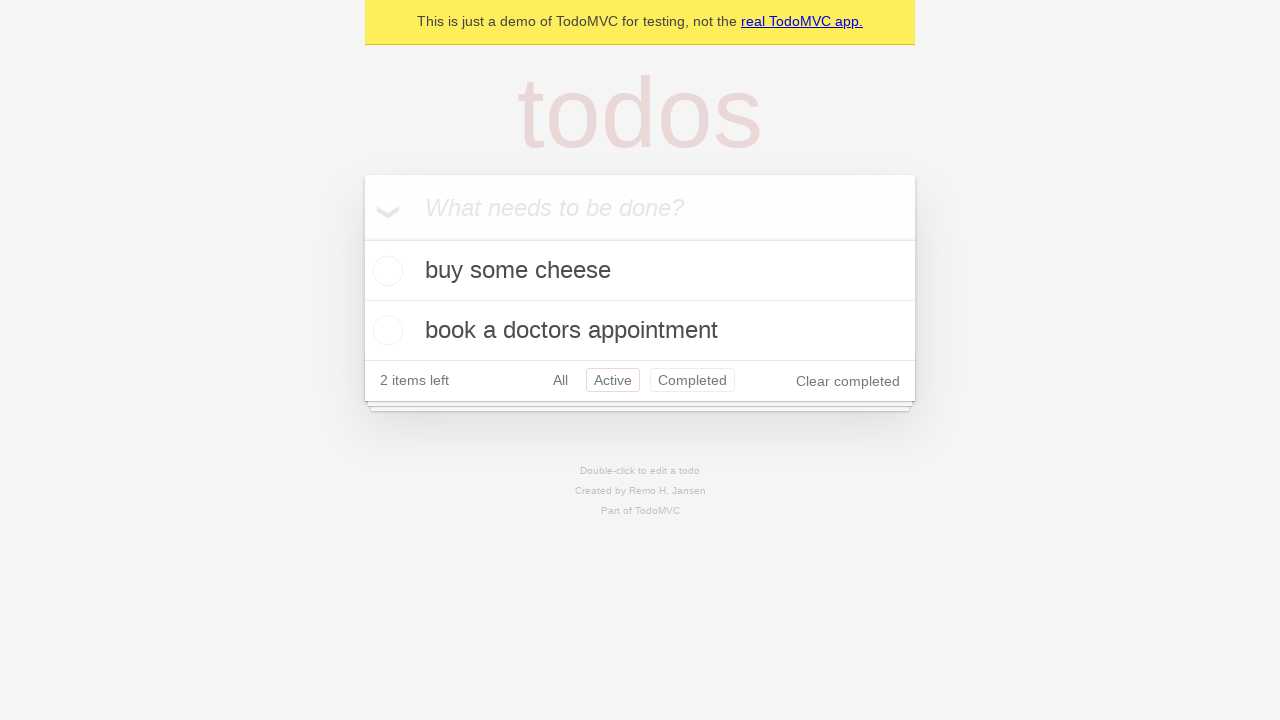

Navigated back using browser back button (from Active to All)
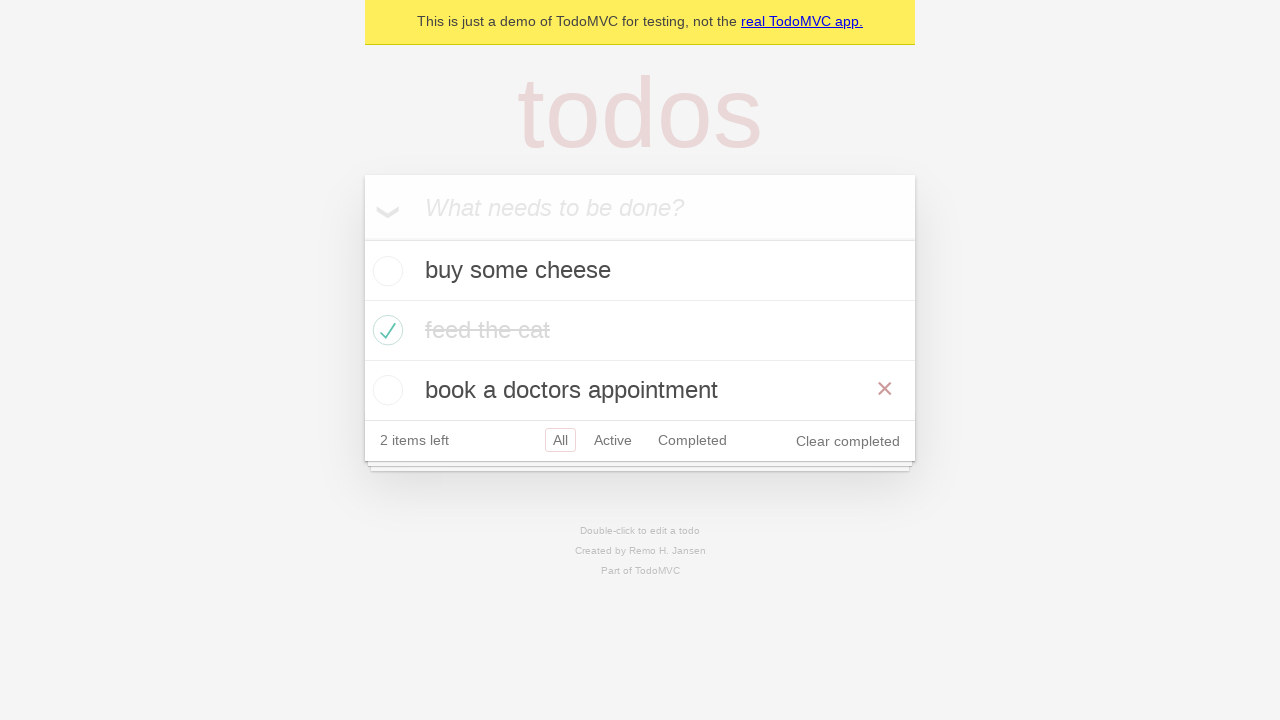

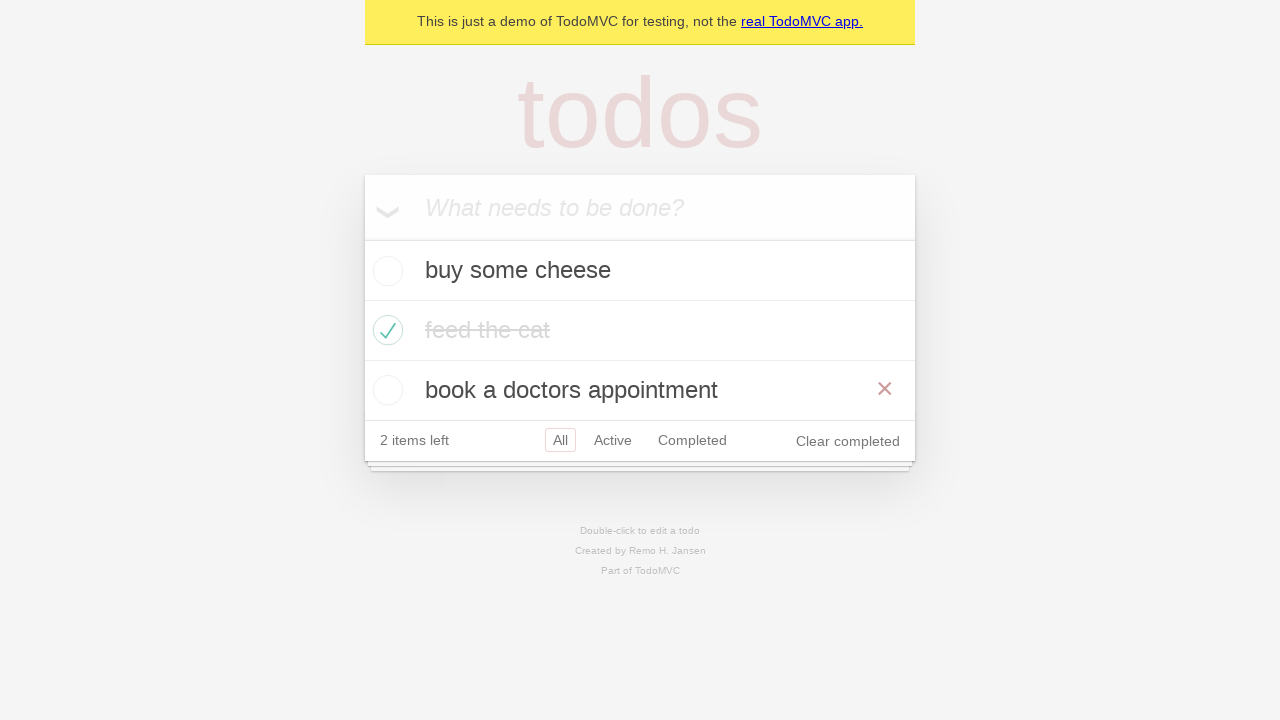